Tests implicit wait functionality by clicking a button that dynamically adds a red box element, then verifies the element appears with the correct class

Starting URL: https://www.selenium.dev/selenium/web/dynamic.html

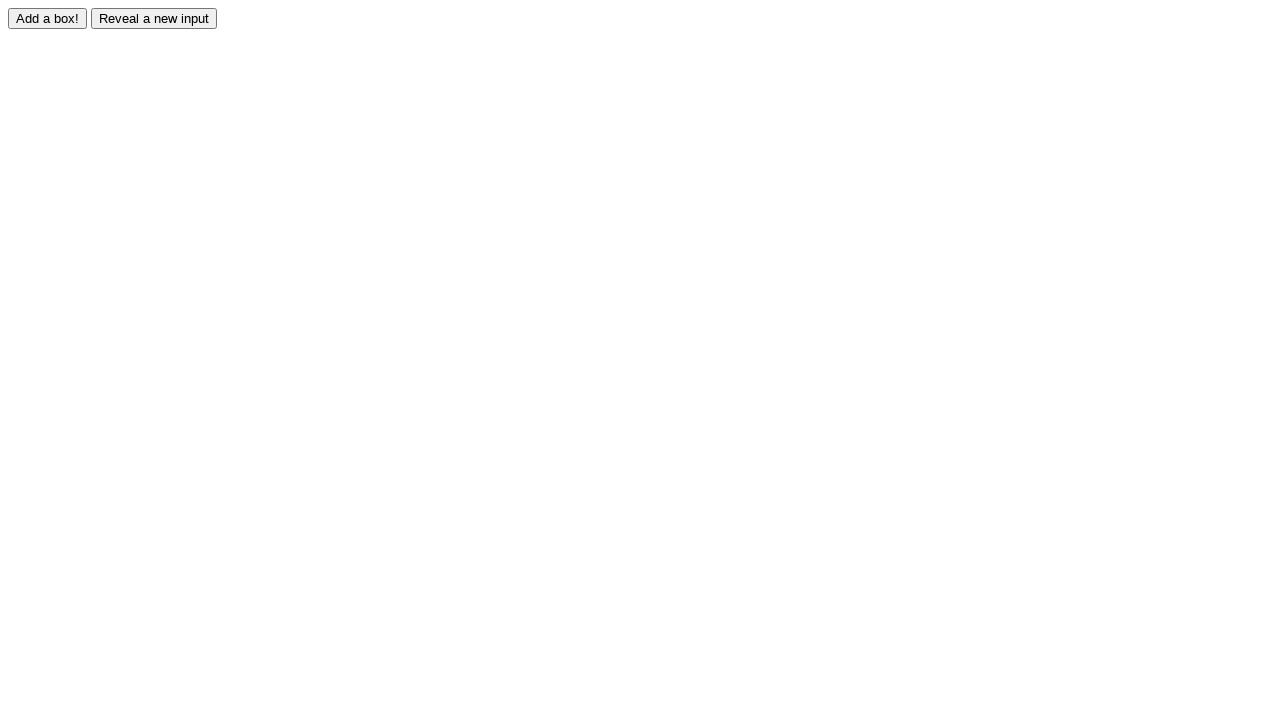

Clicked the adder button to dynamically add a box element at (48, 18) on #adder
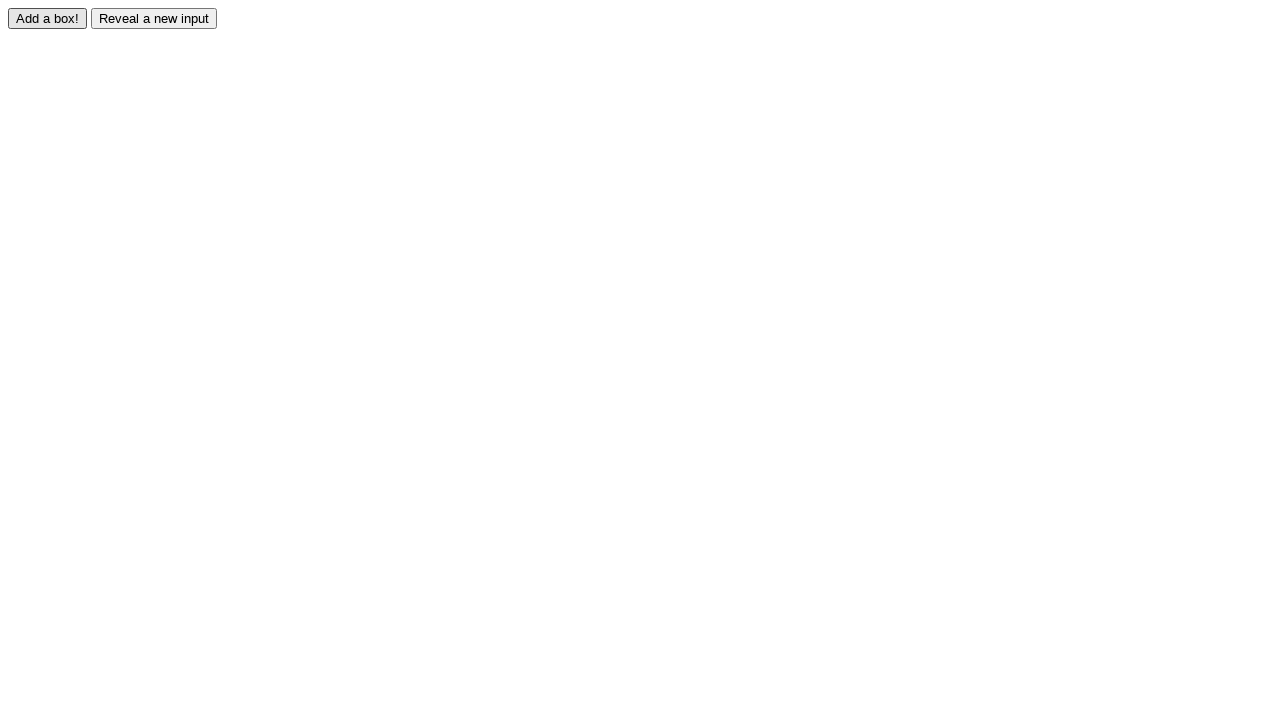

Red box element appeared and was located
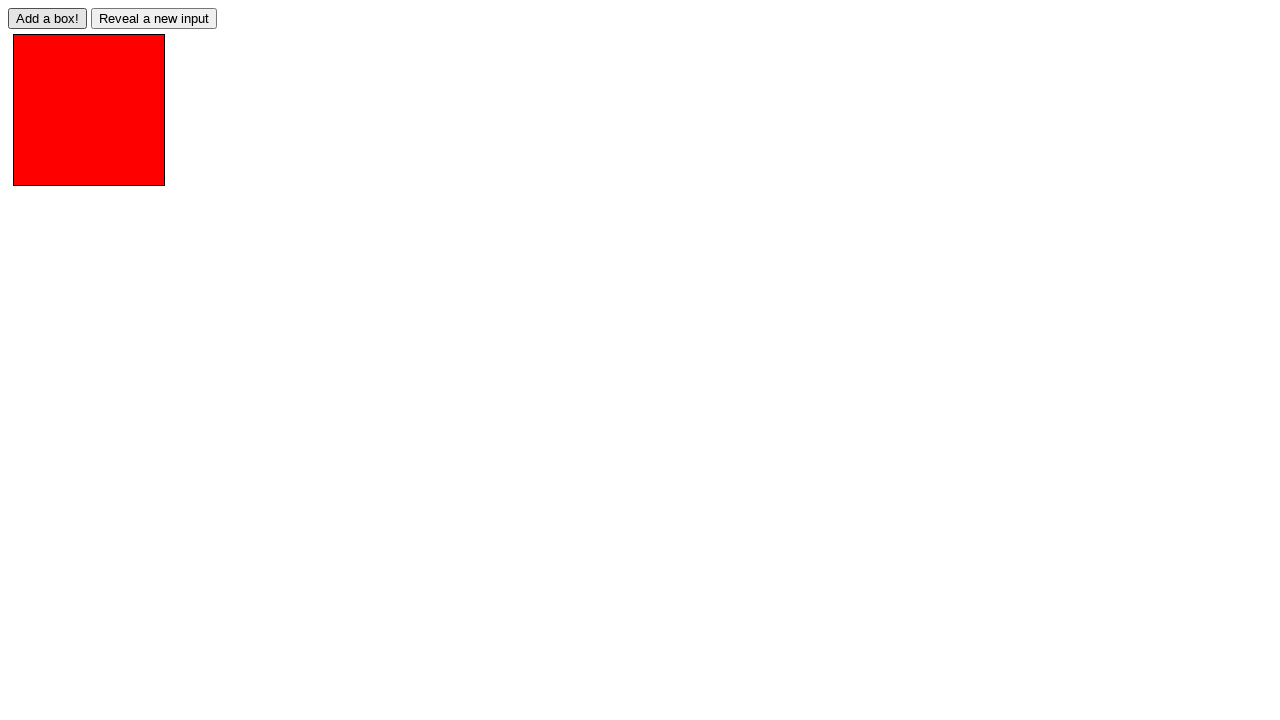

Verified red box element has the correct 'redbox' class
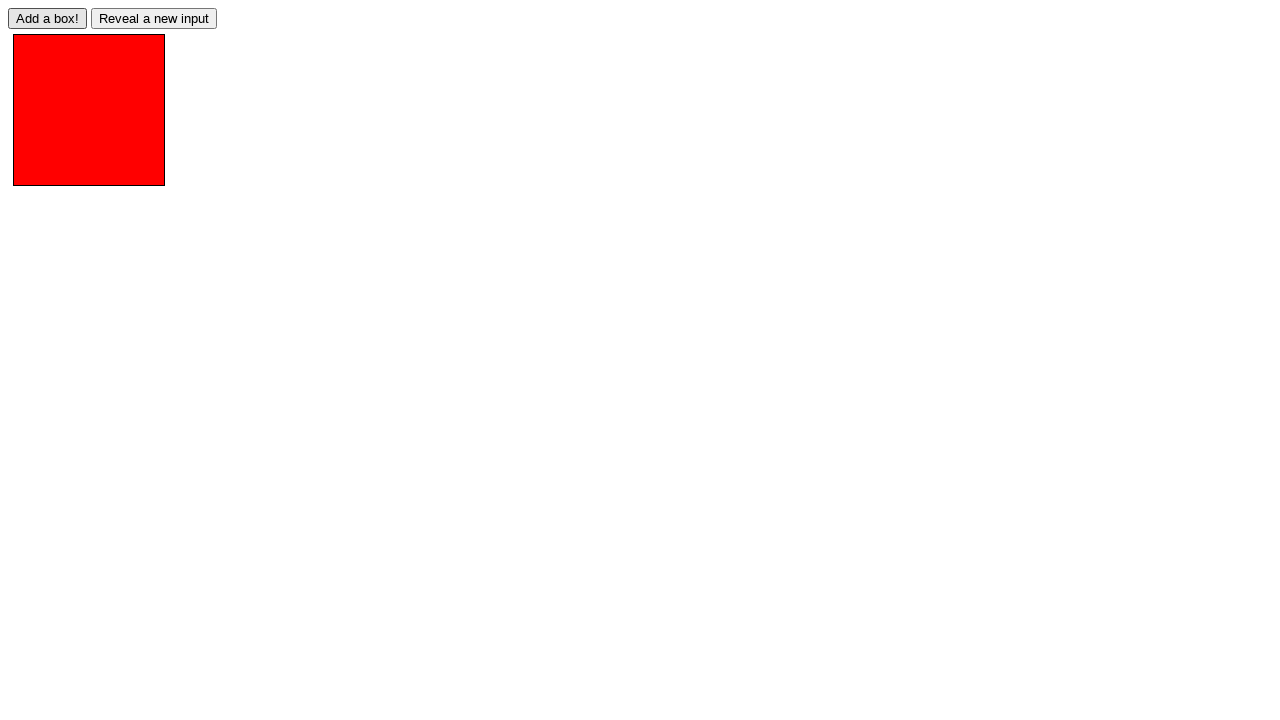

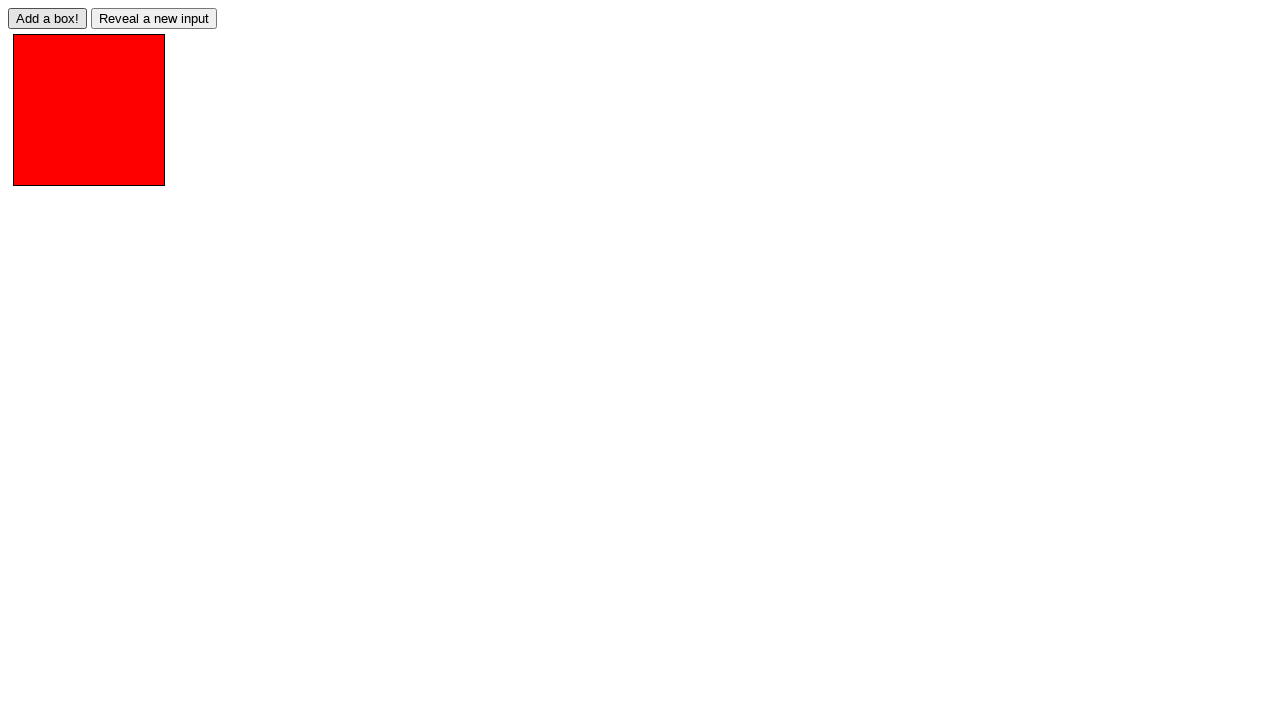